Navigates to a practice automation page, scrolls to a table, and interacts with table elements to verify row and column counts

Starting URL: https://rahulshettyacademy.com/AutomationPractice/

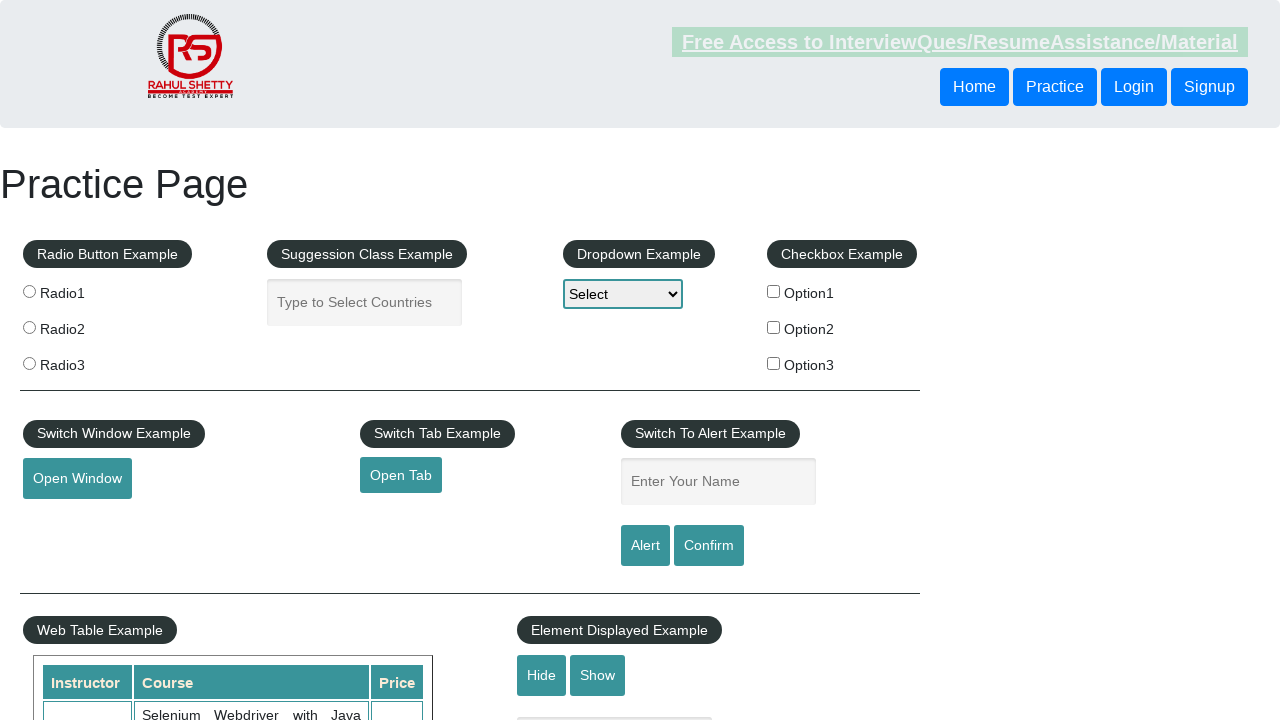

Scrolled down 600 pixels to make table visible
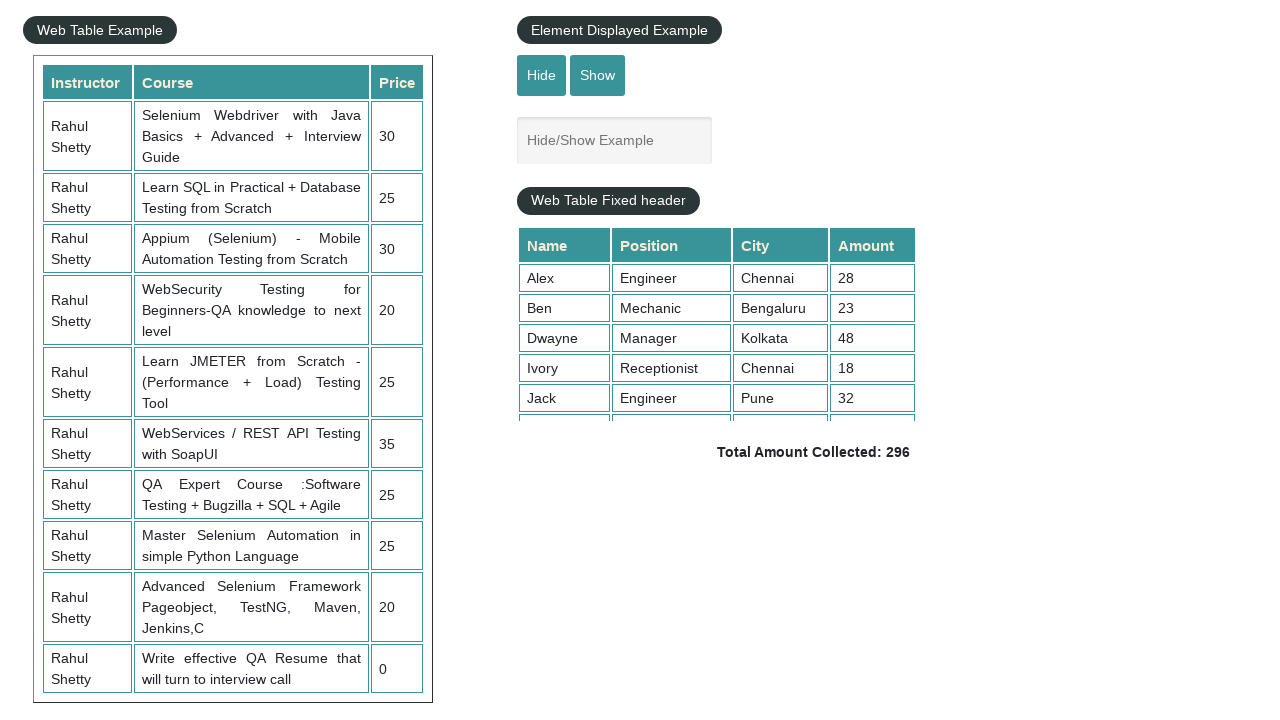

Table element loaded and is visible
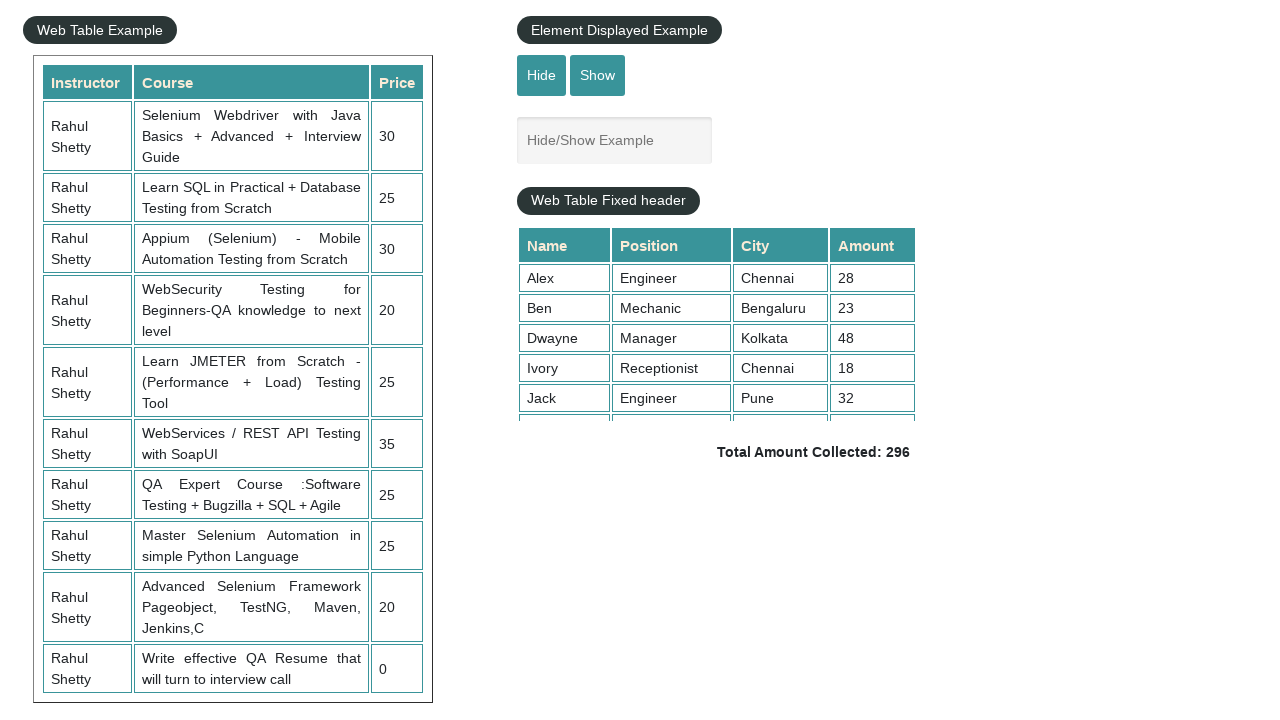

Located the table element
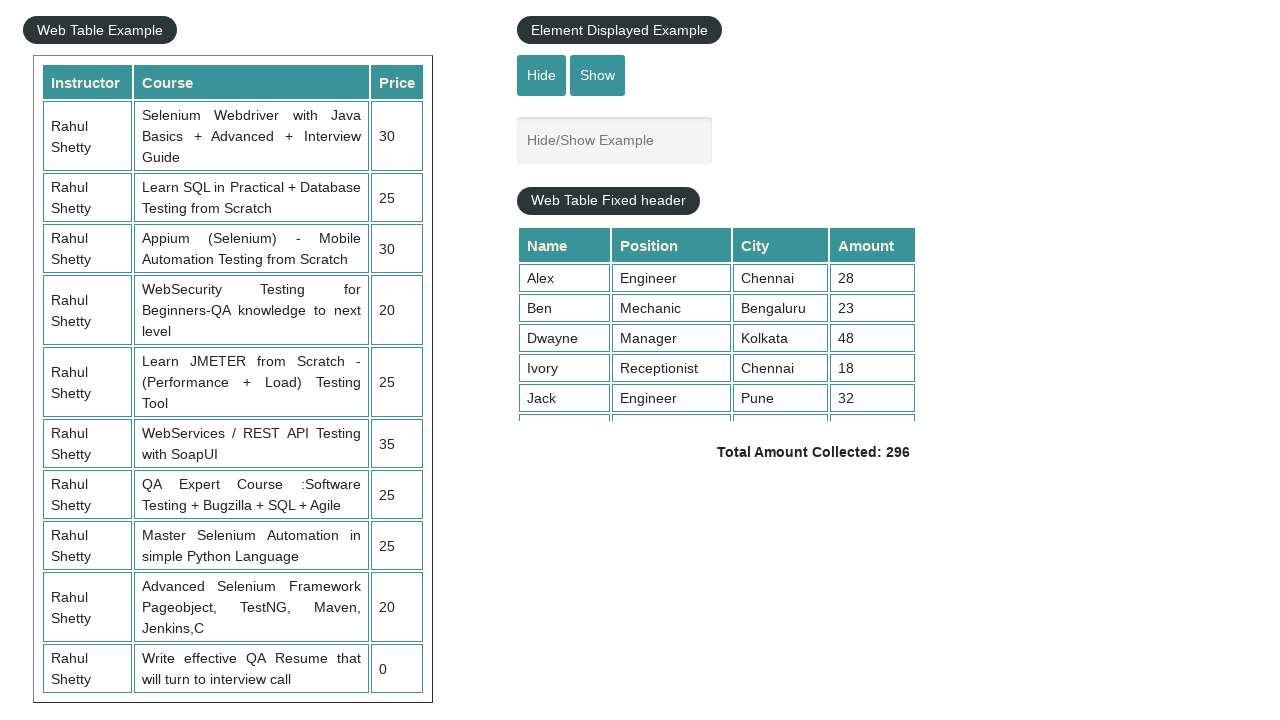

Retrieved all table rows
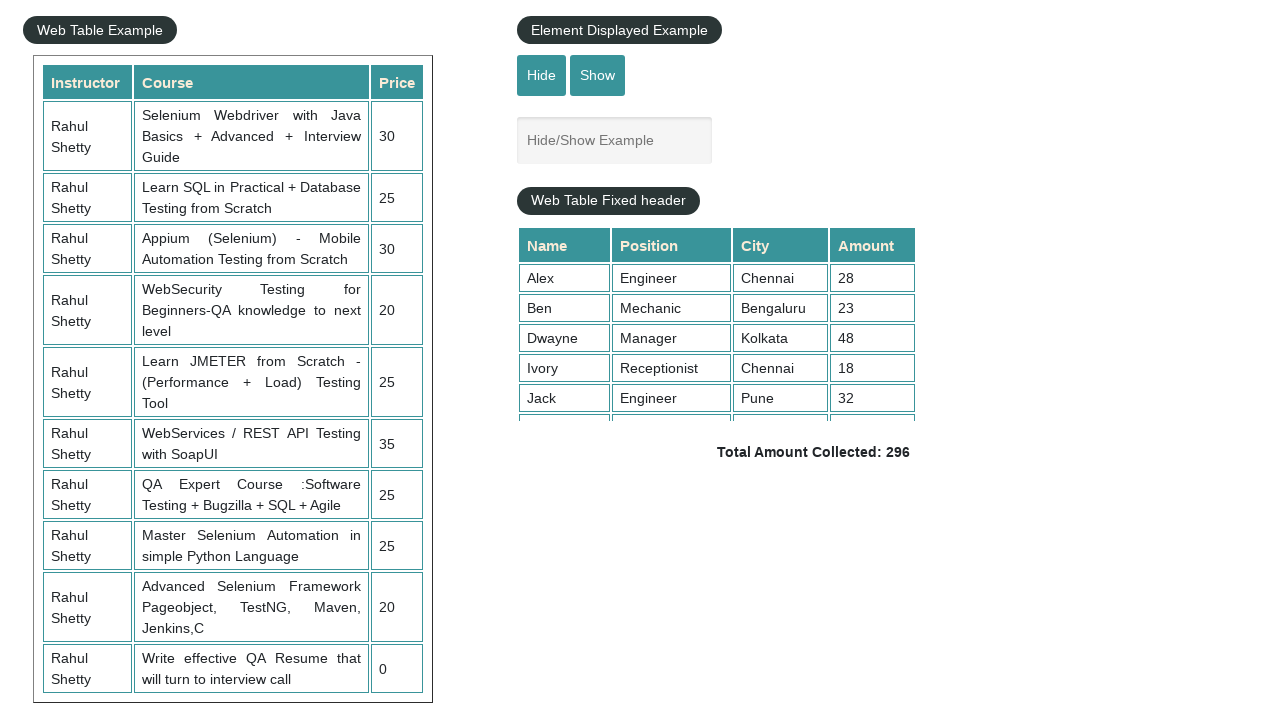

Counted total rows in table: 11
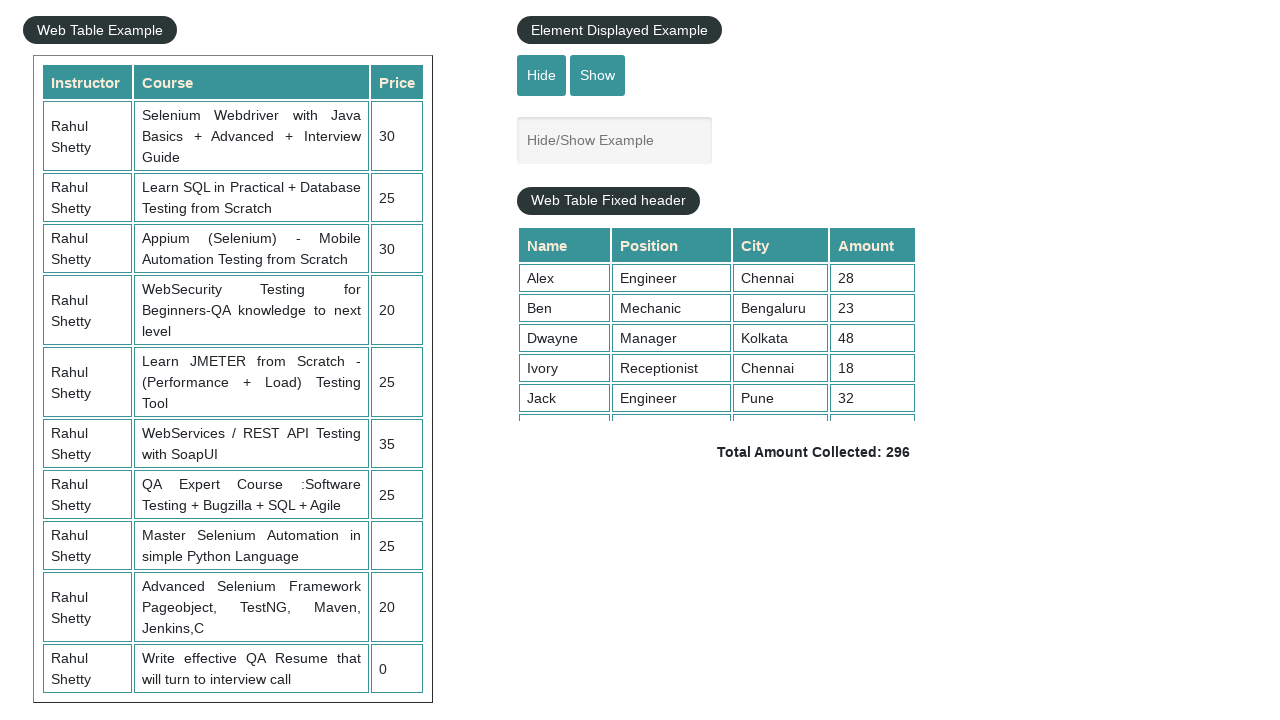

Retrieved all column headers from first row
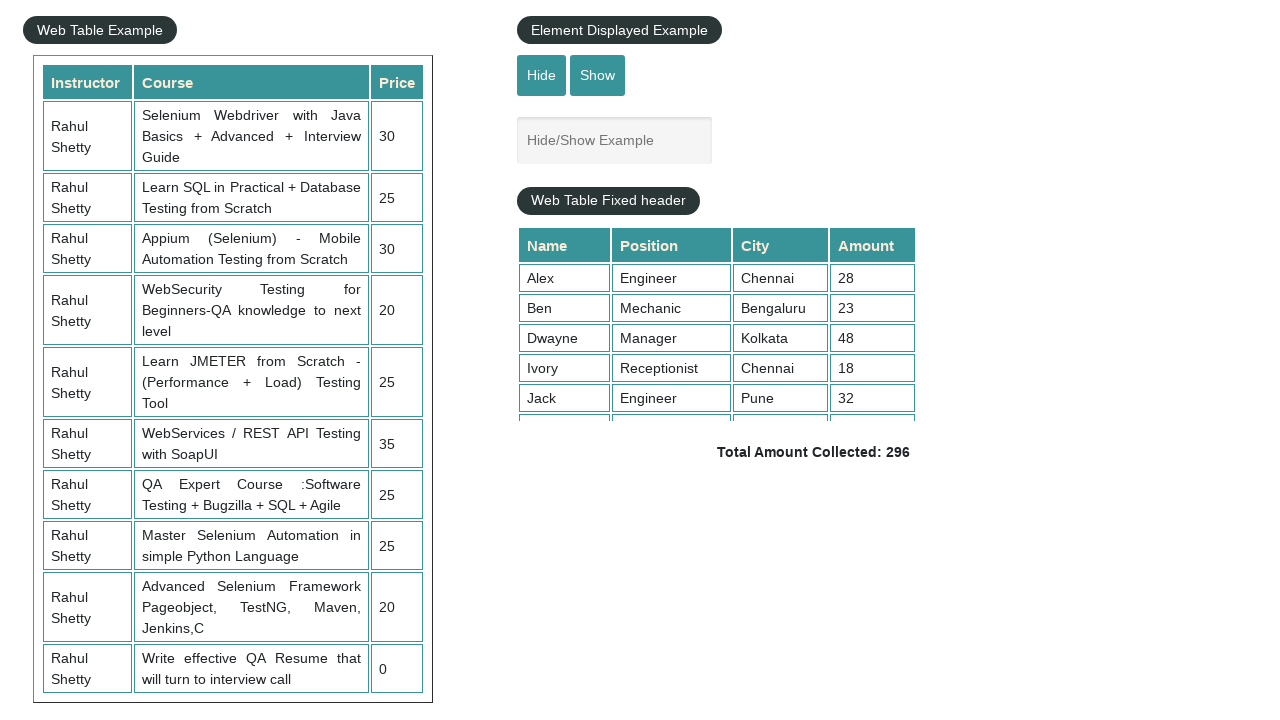

Counted total columns in table: 3
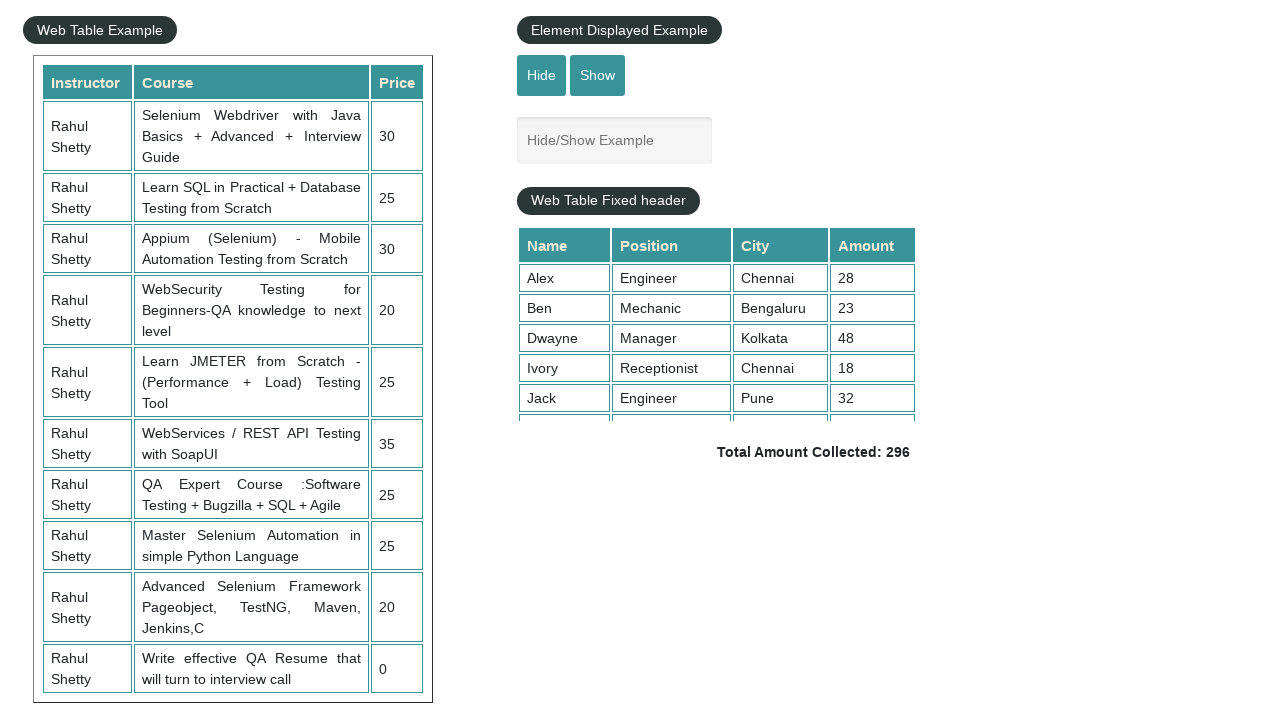

Retrieved all cells from the second data row
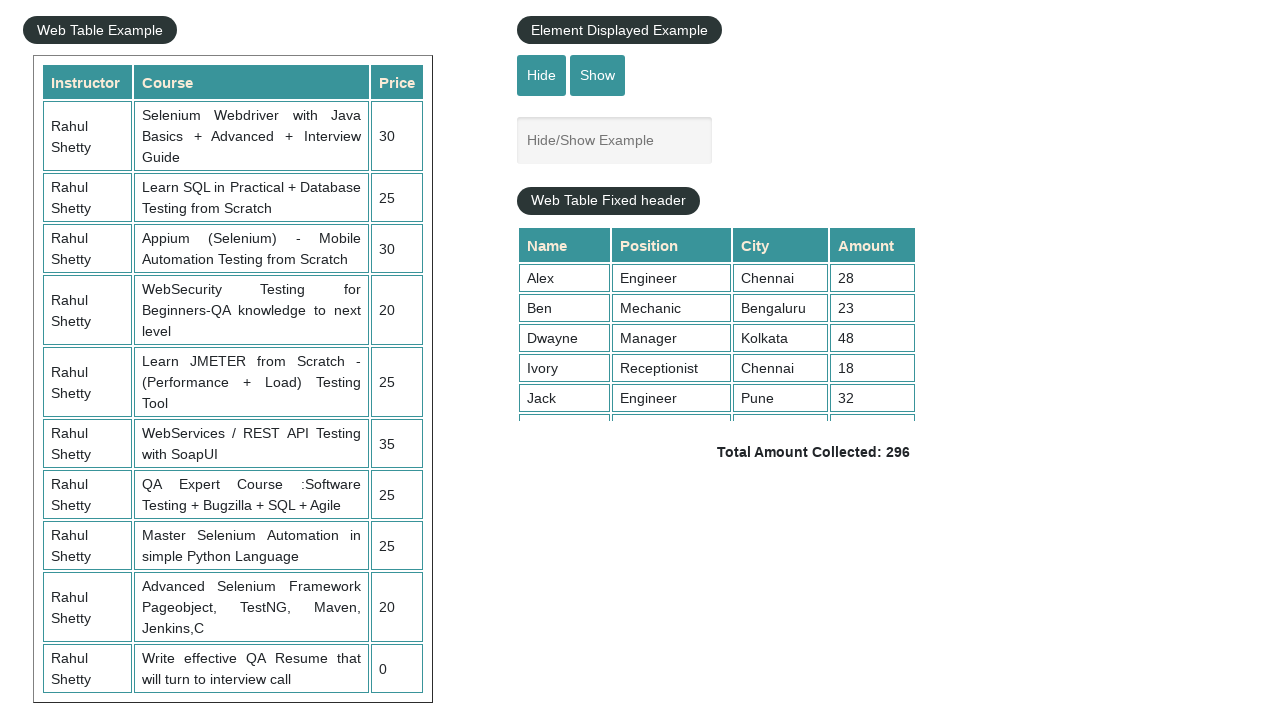

Extracted text content from second row: ['Rahul Shetty', 'Learn SQL in Practical + Database Testing from Scratch', '25']
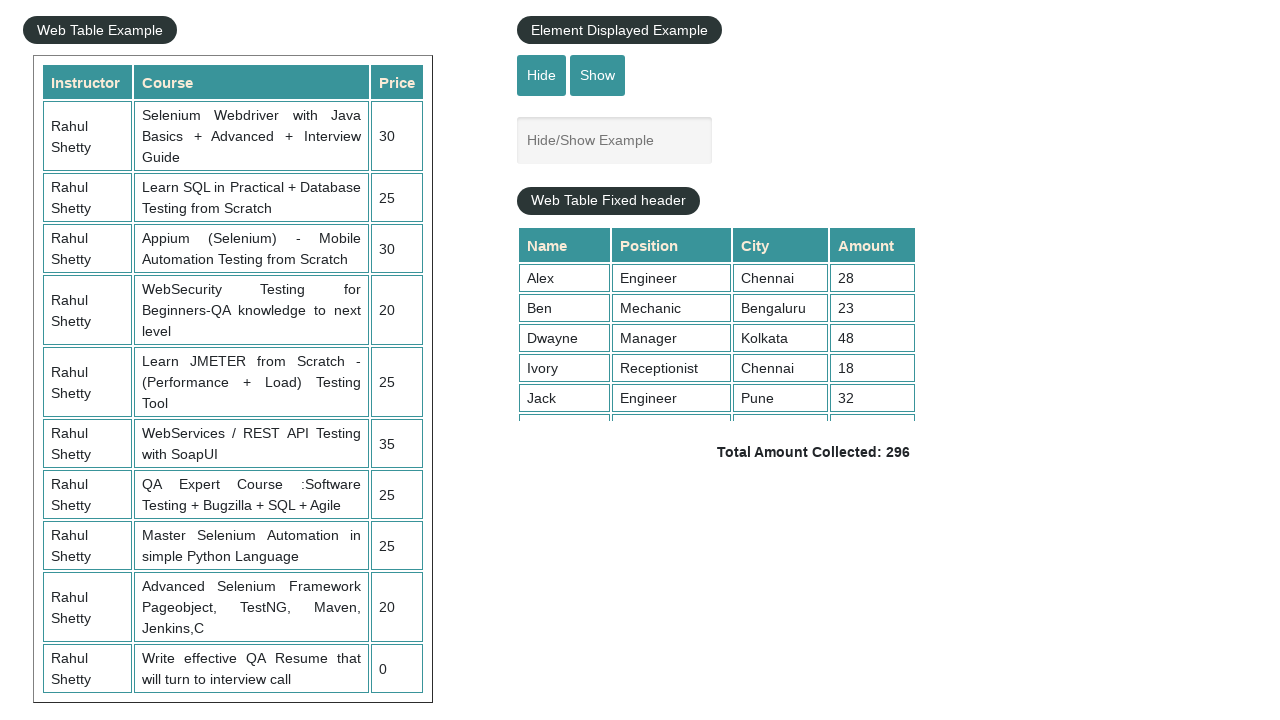

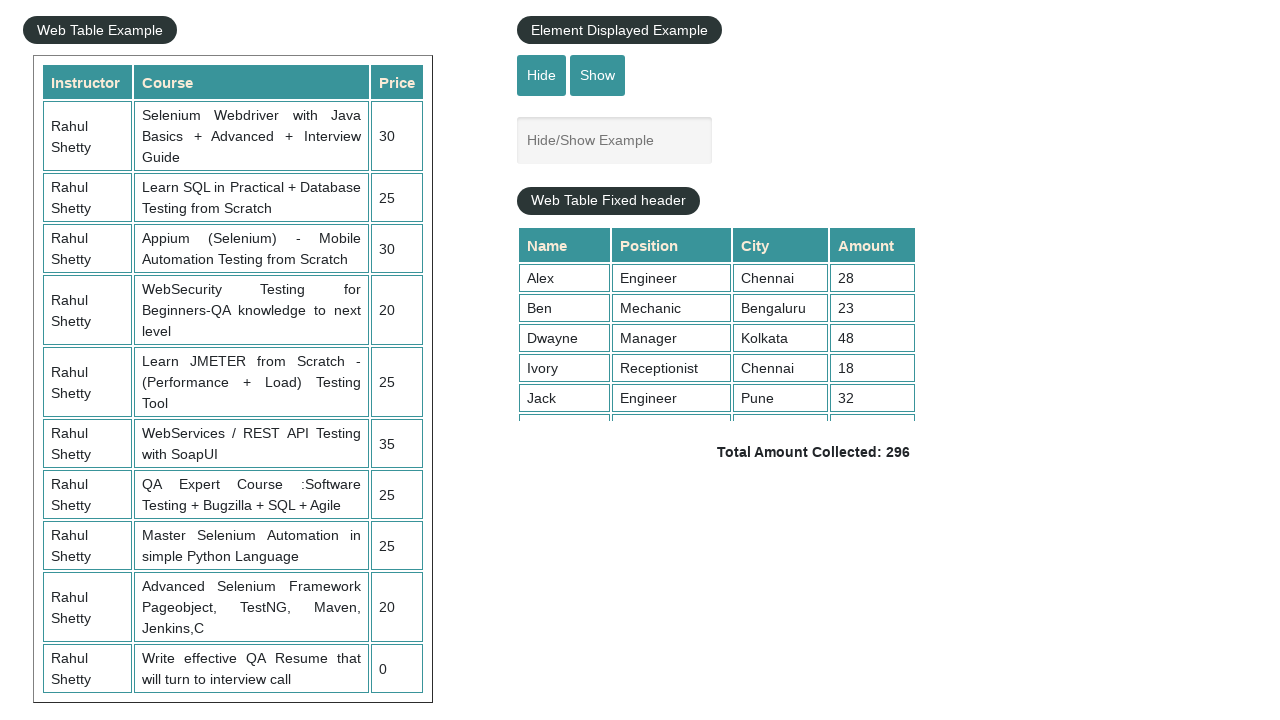